Tests healthcare/find doctor functionality by clicking on the healthcare option on Cigna homepage

Starting URL: https://www.cigna.com/

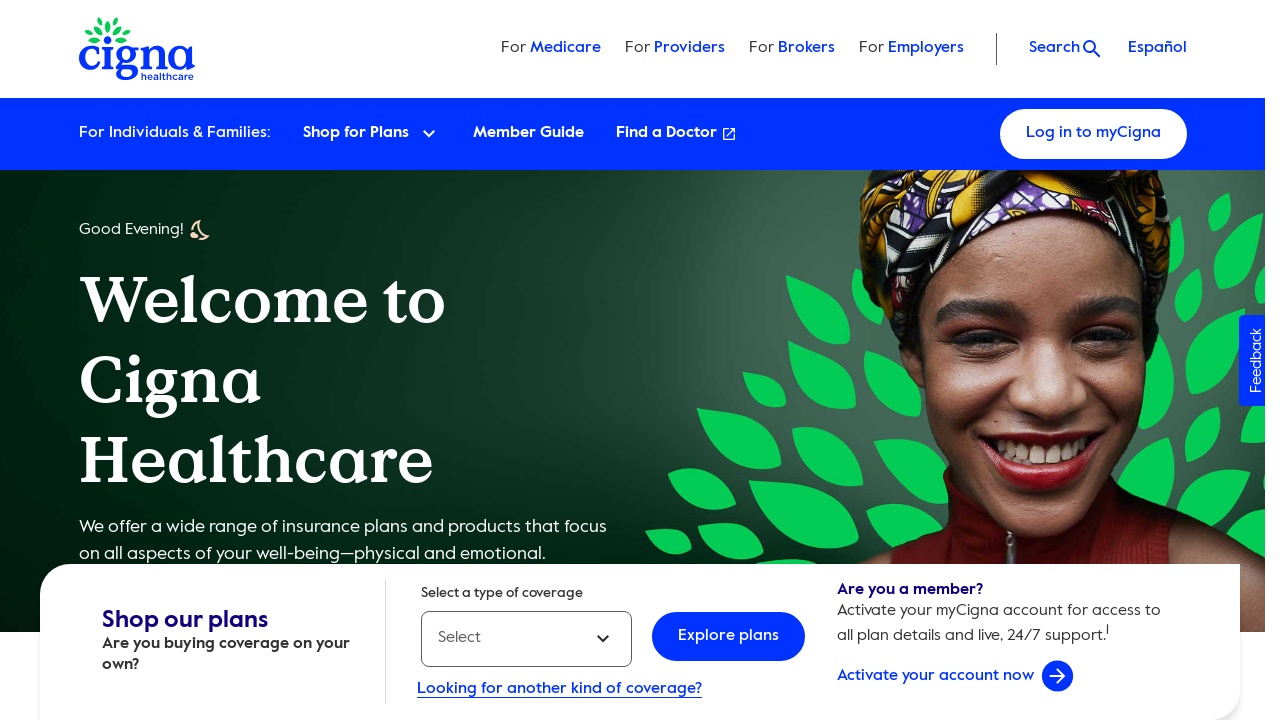

Clicked on 'Find a Doctor' healthcare option on Cigna homepage at (676, 134) on text=Find a Doctor
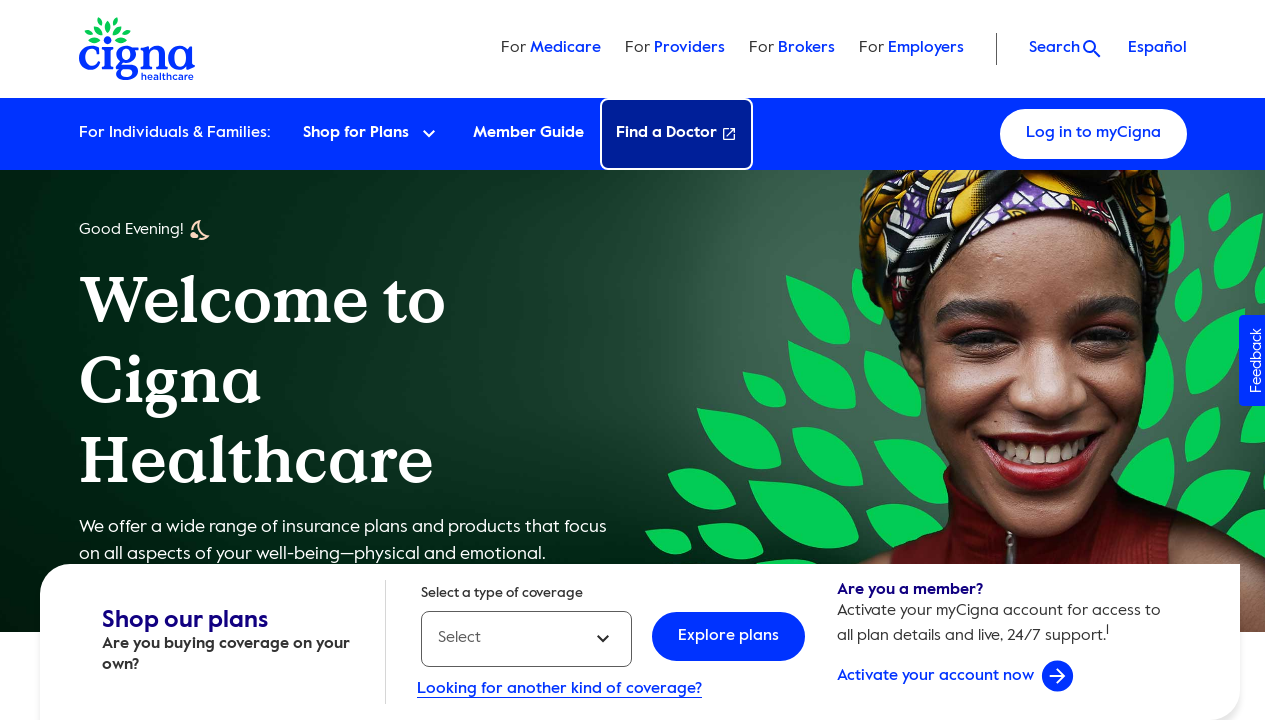

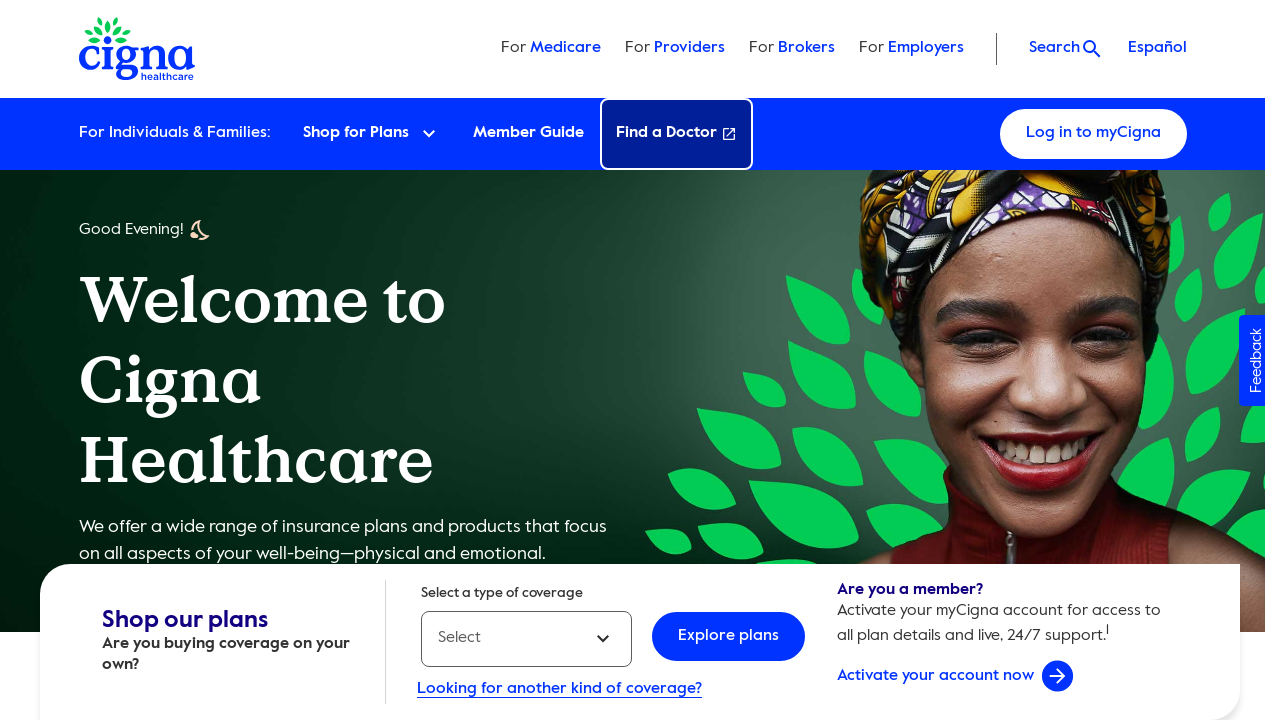